Navigates to a bookstore website, clicks on the Humor category link, and verifies that book information is displayed

Starting URL: https://books.toscrape.com/

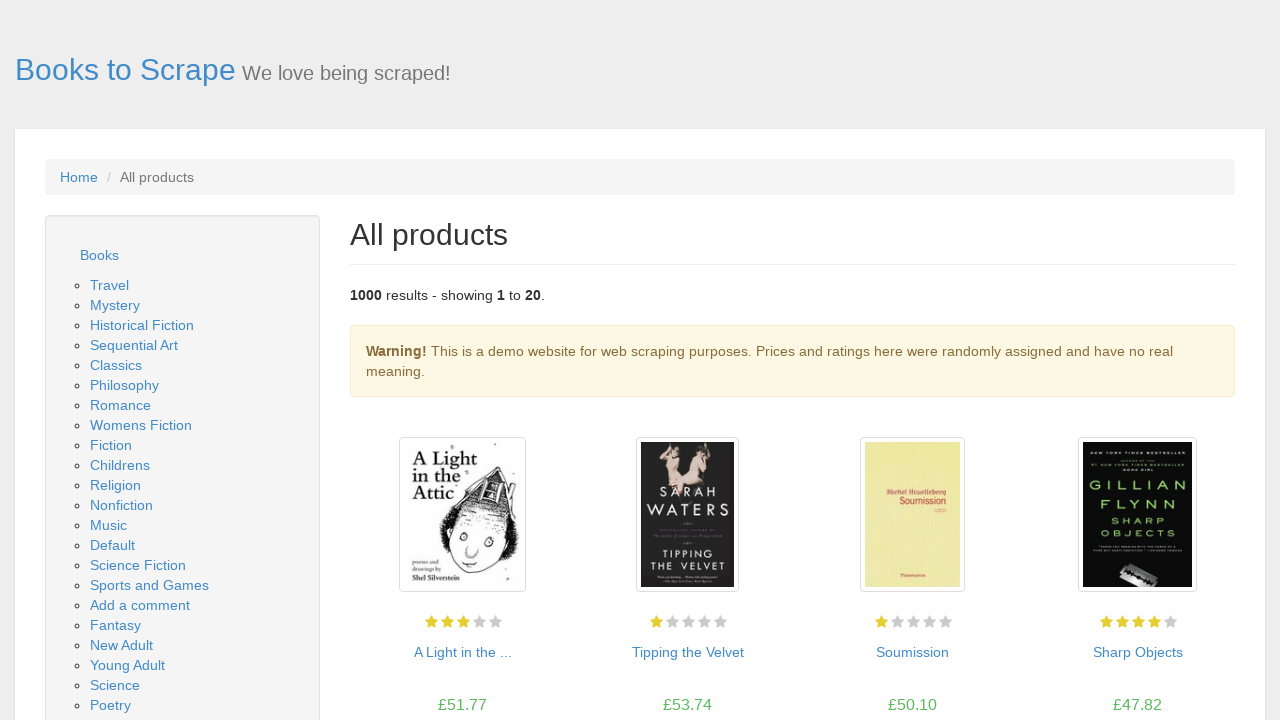

Clicked on Humor category link at (112, 360) on a:text('Humor')
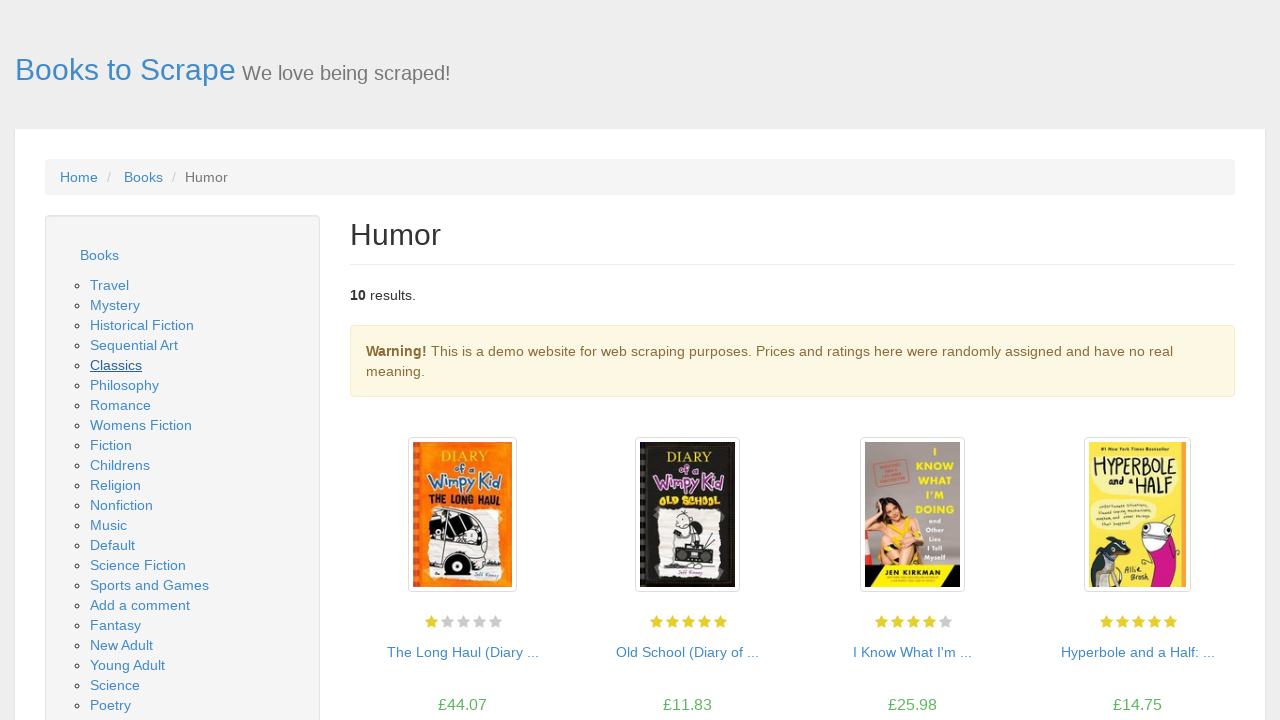

Book products loaded in Humor category
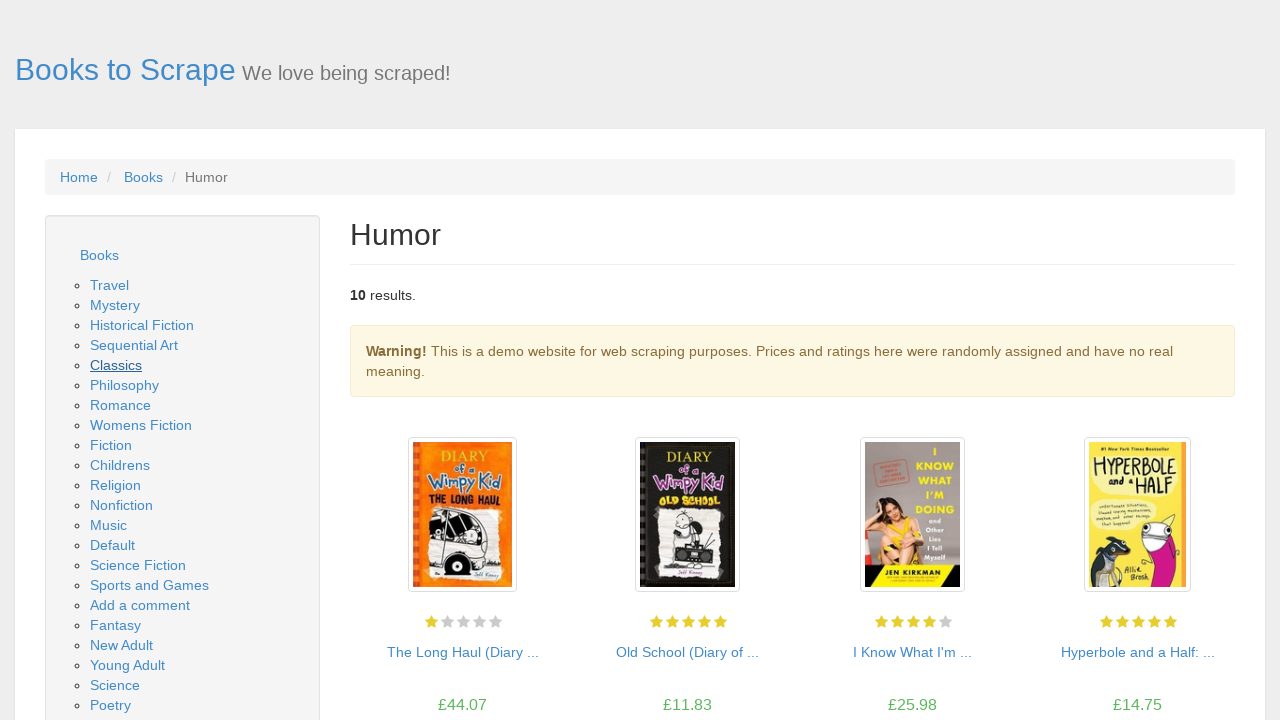

Book title links are present
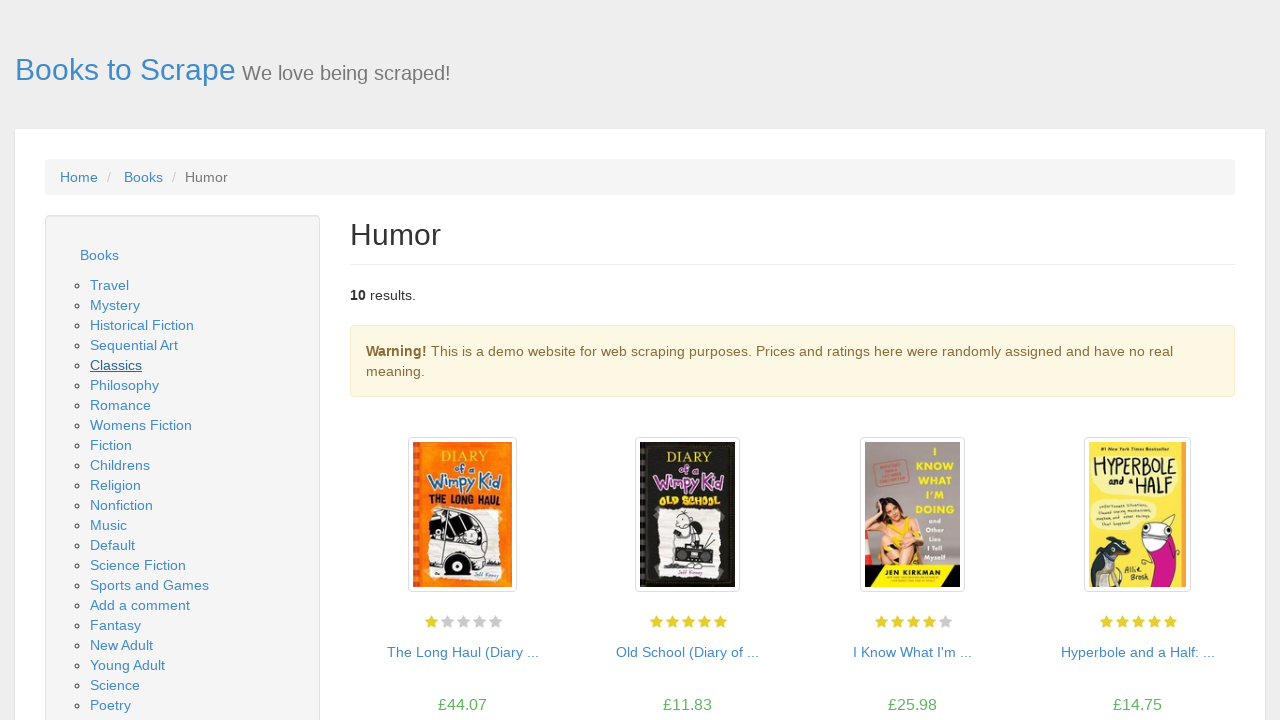

Book prices are displayed
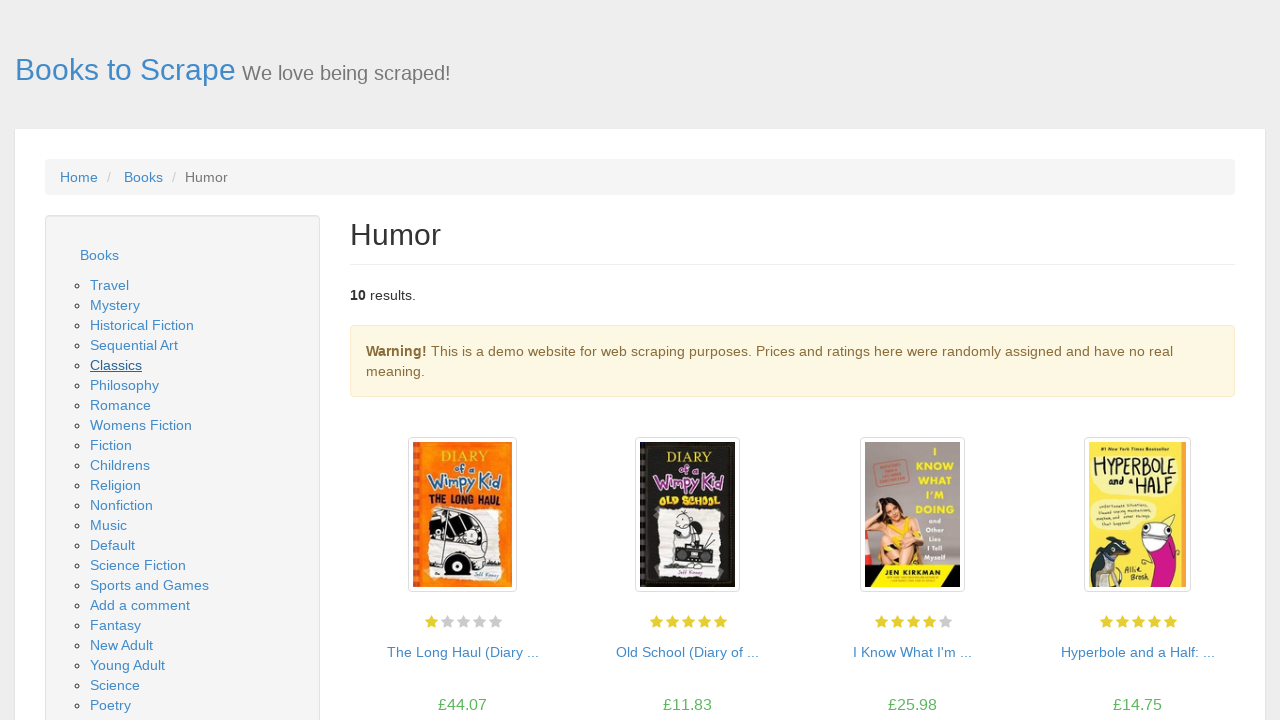

Book availability status is displayed
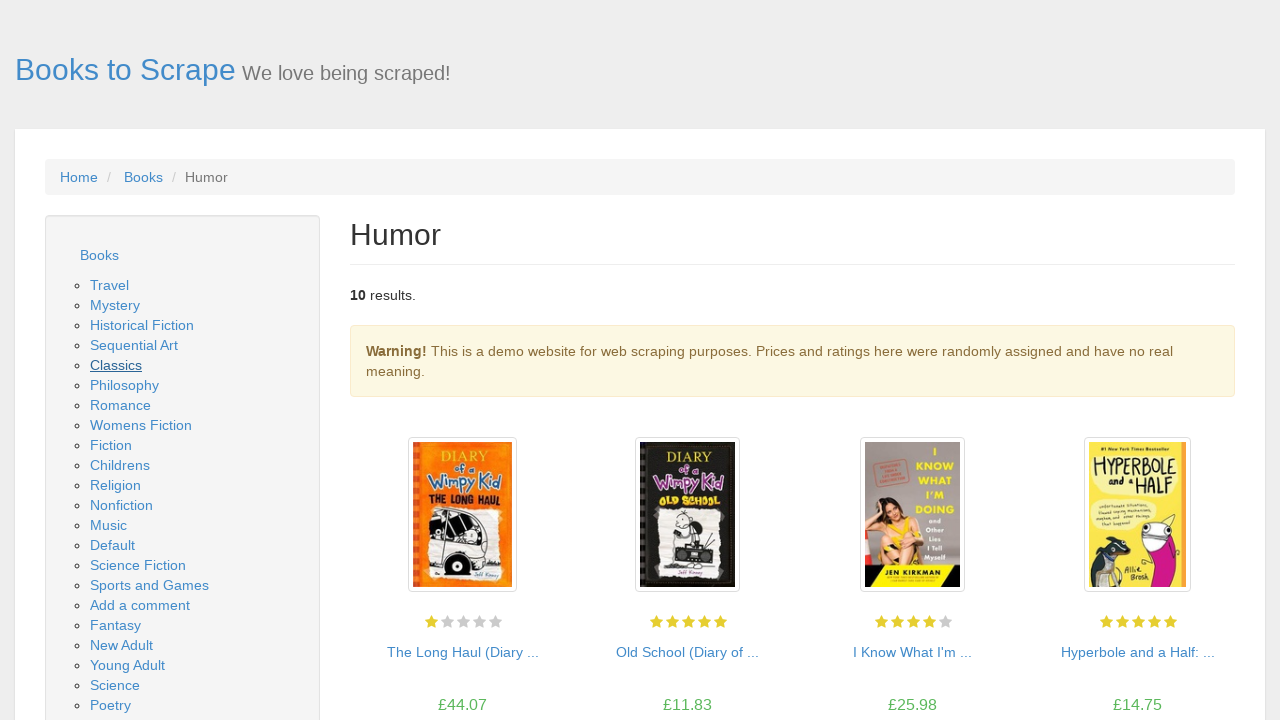

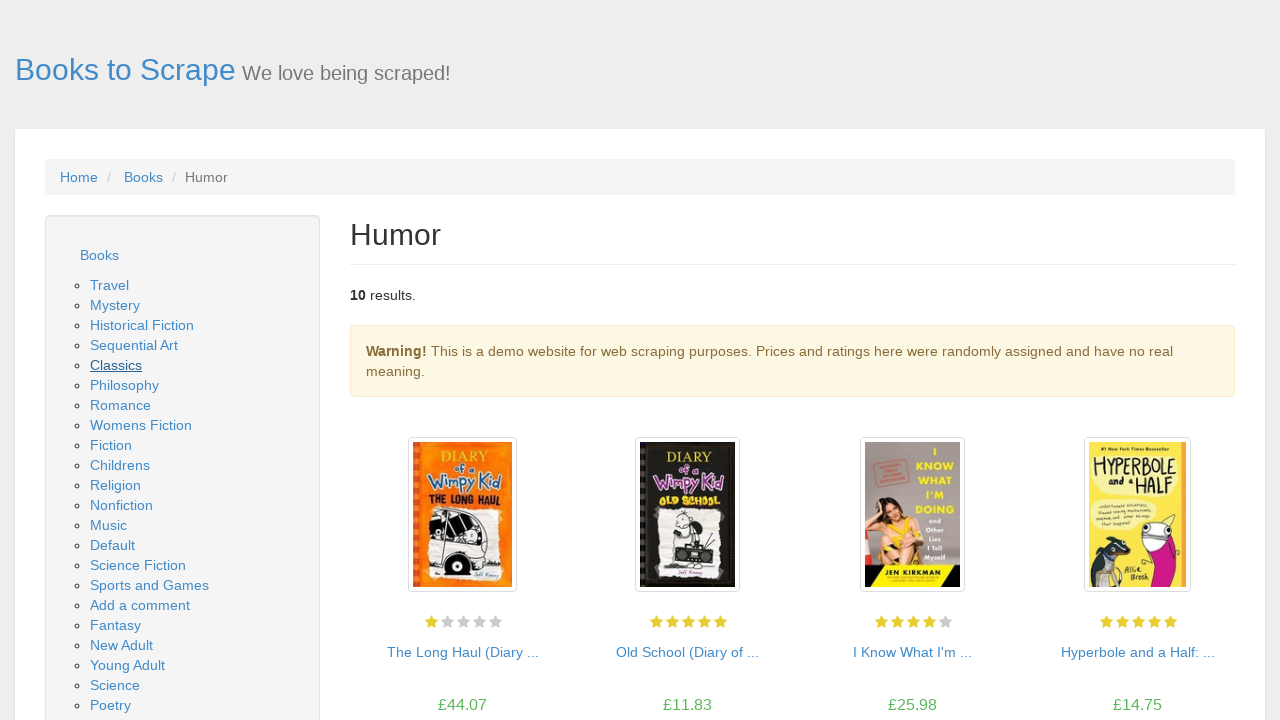